Tests the Practice Form on DemoQA by navigating to the Forms section, filling out personal information fields (name, email, mobile, subjects, gender, state, city), and submitting the form.

Starting URL: https://demoqa.com/

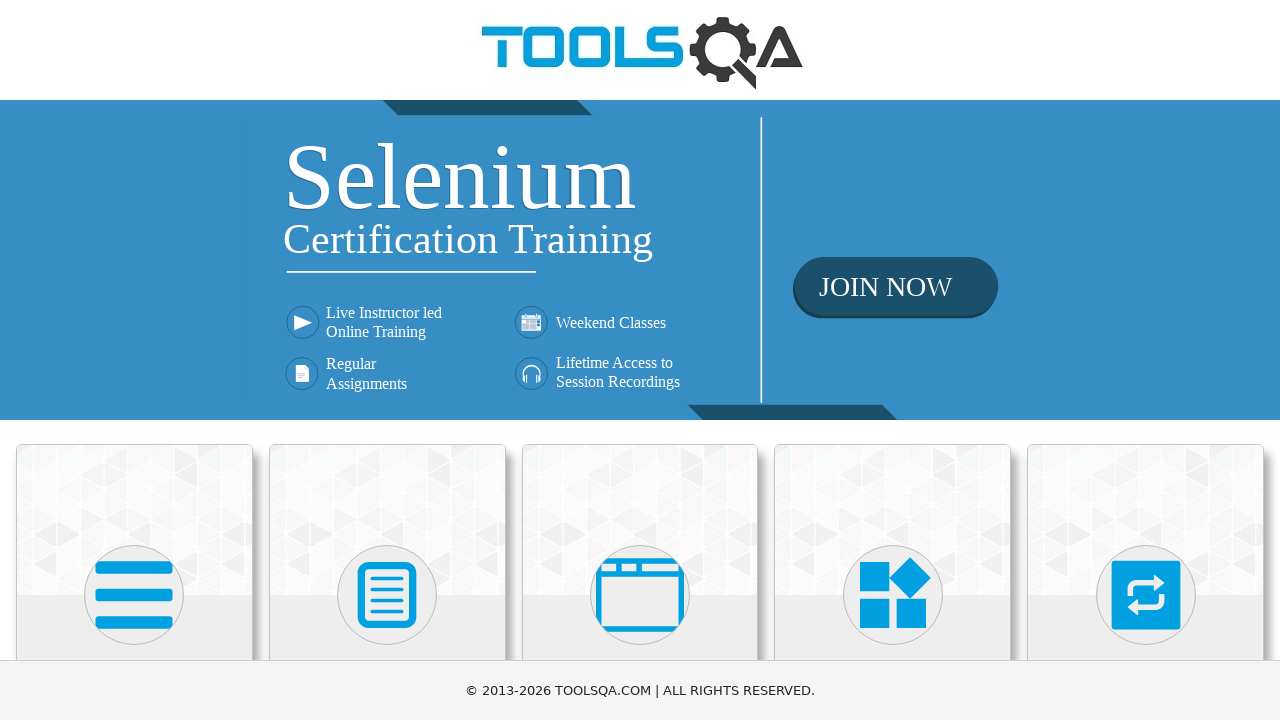

Scrolled down 400px to view Forms section
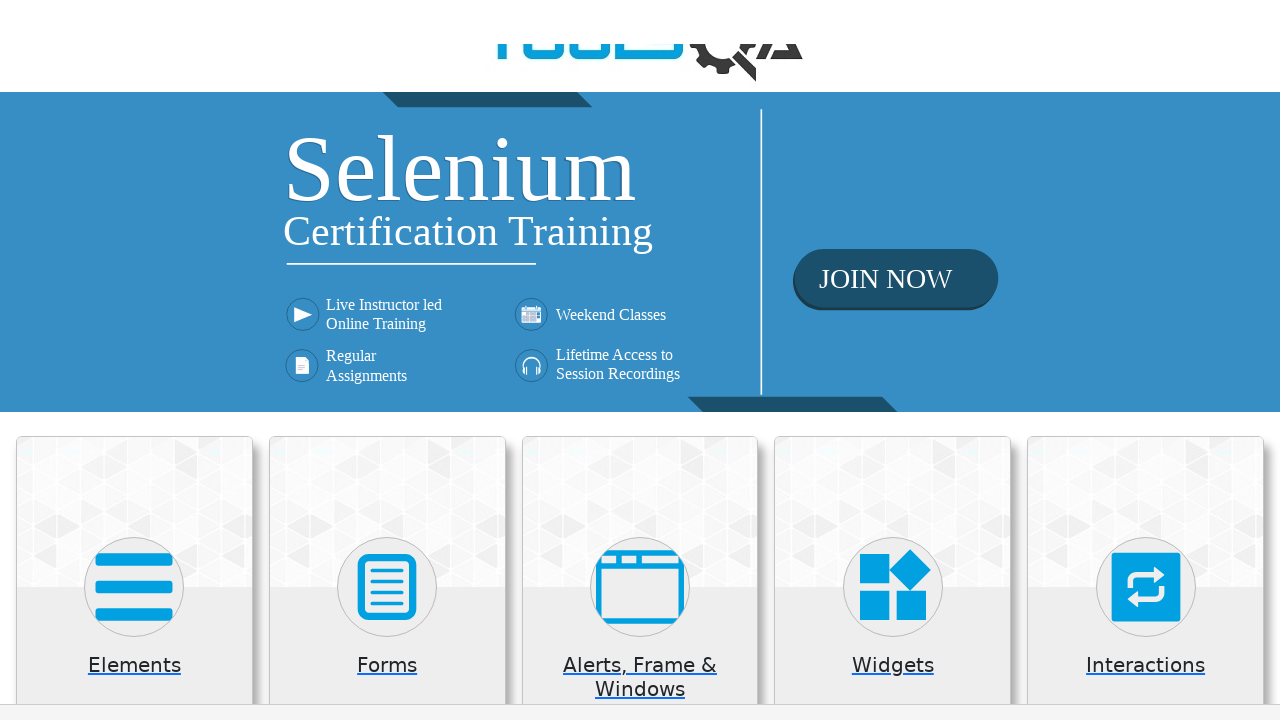

Clicked on Forms card at (387, 273) on xpath=//h5[text()='Forms']
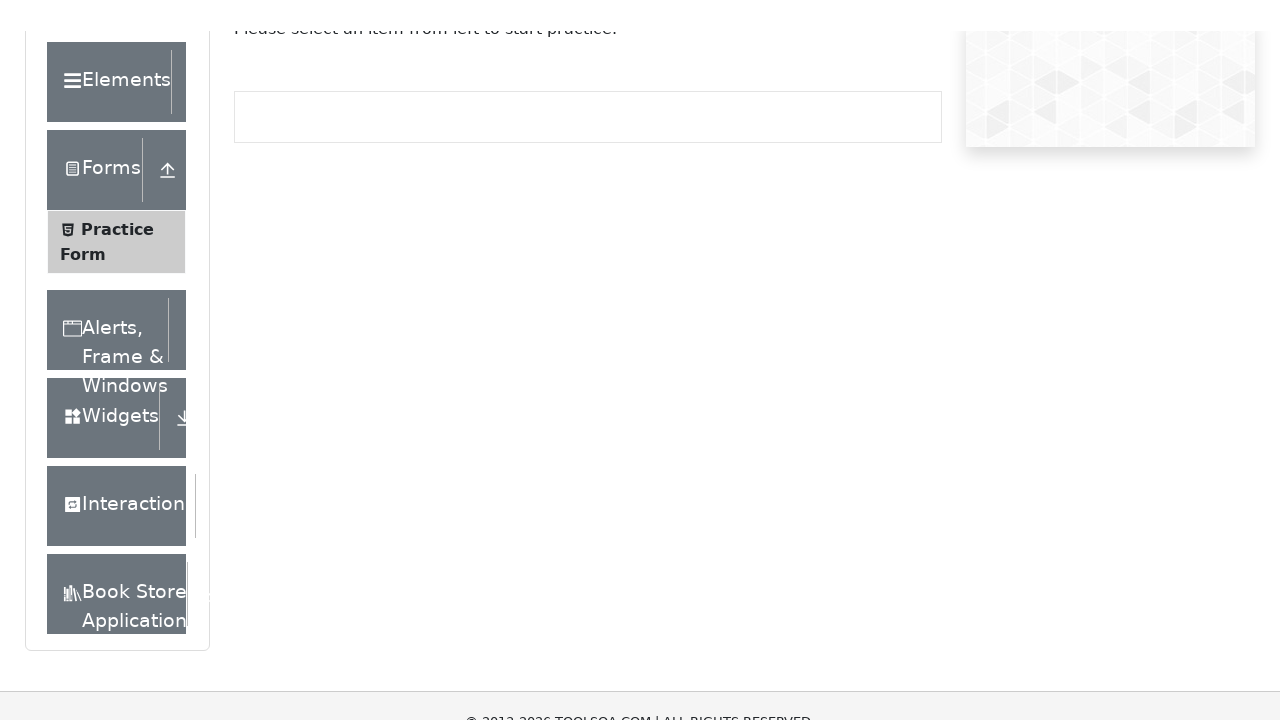

Clicked on Practice Form menu item at (117, 198) on xpath=//span[text()='Practice Form']
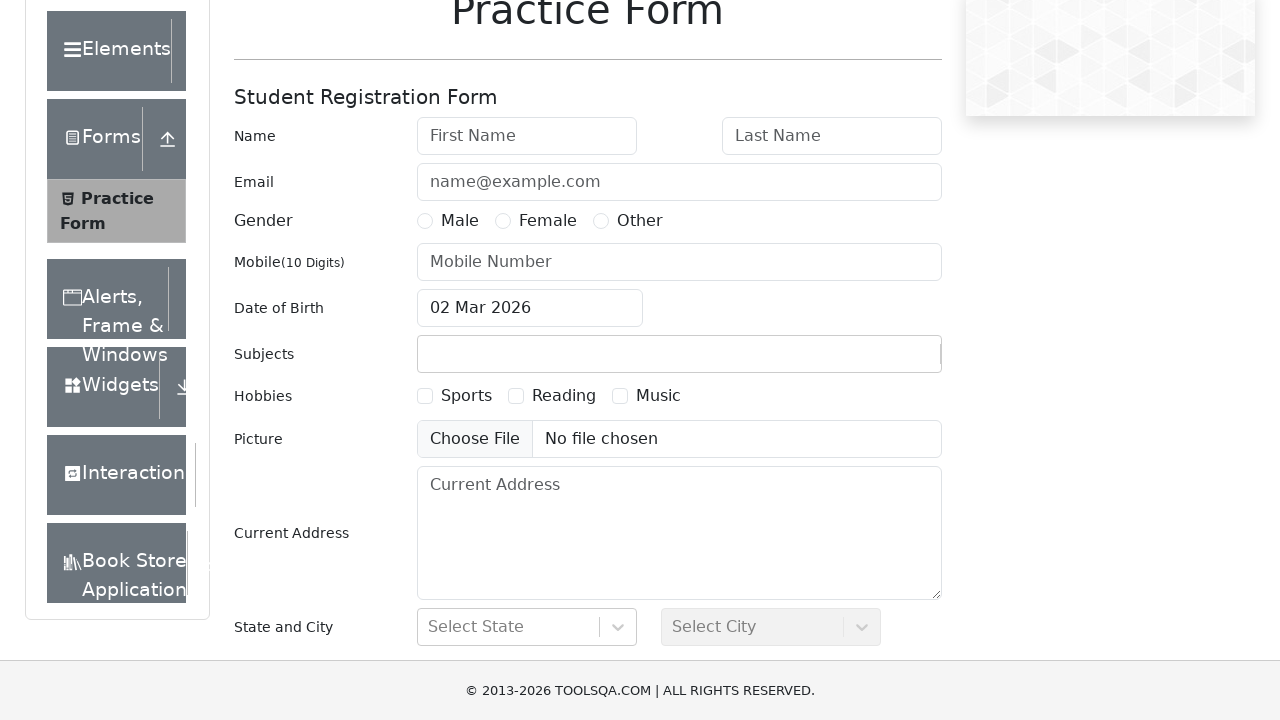

Filled first name field with 'Mihaela' on #firstName
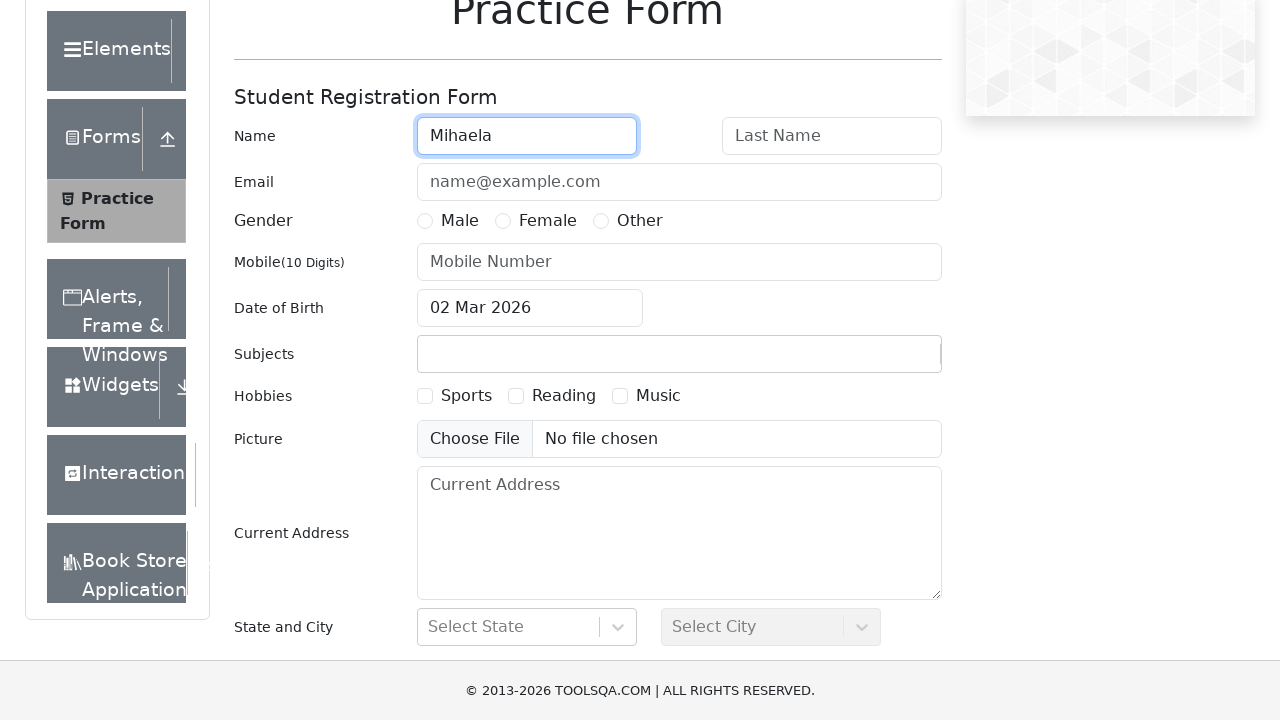

Filled last name field with 'Test' on #lastName
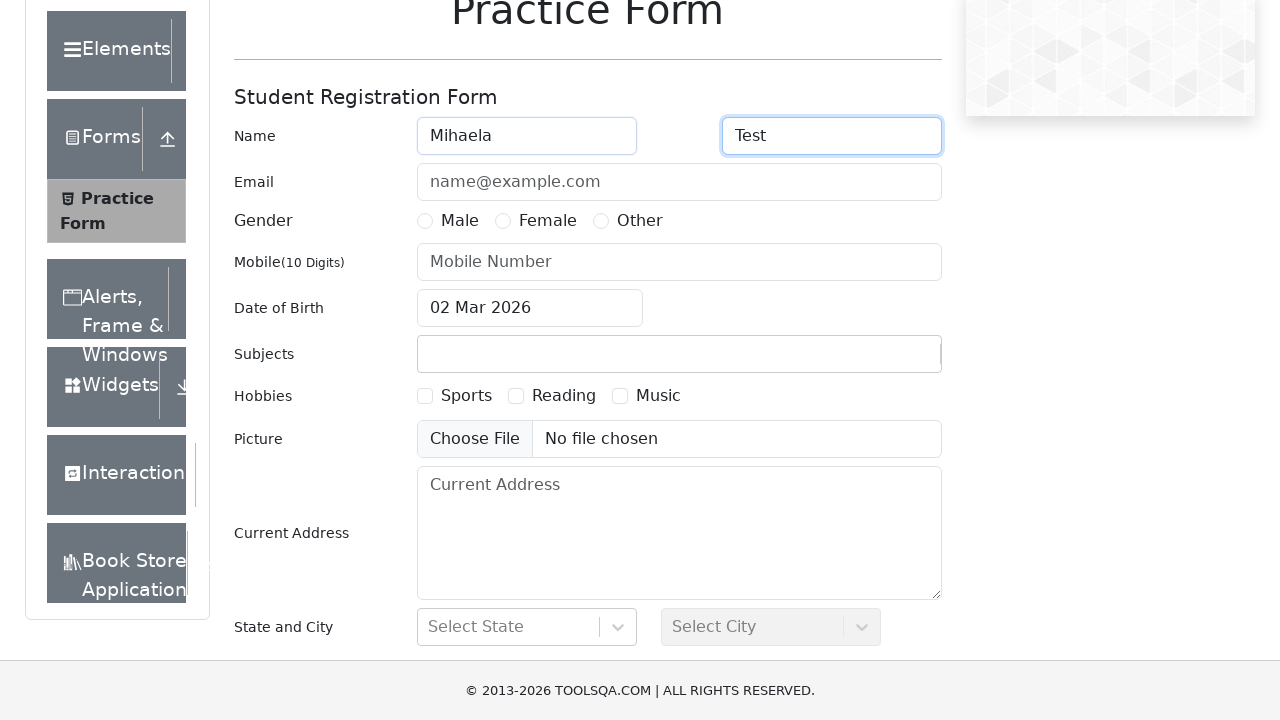

Filled email field with 'mihaela@popescu.com' on #userEmail
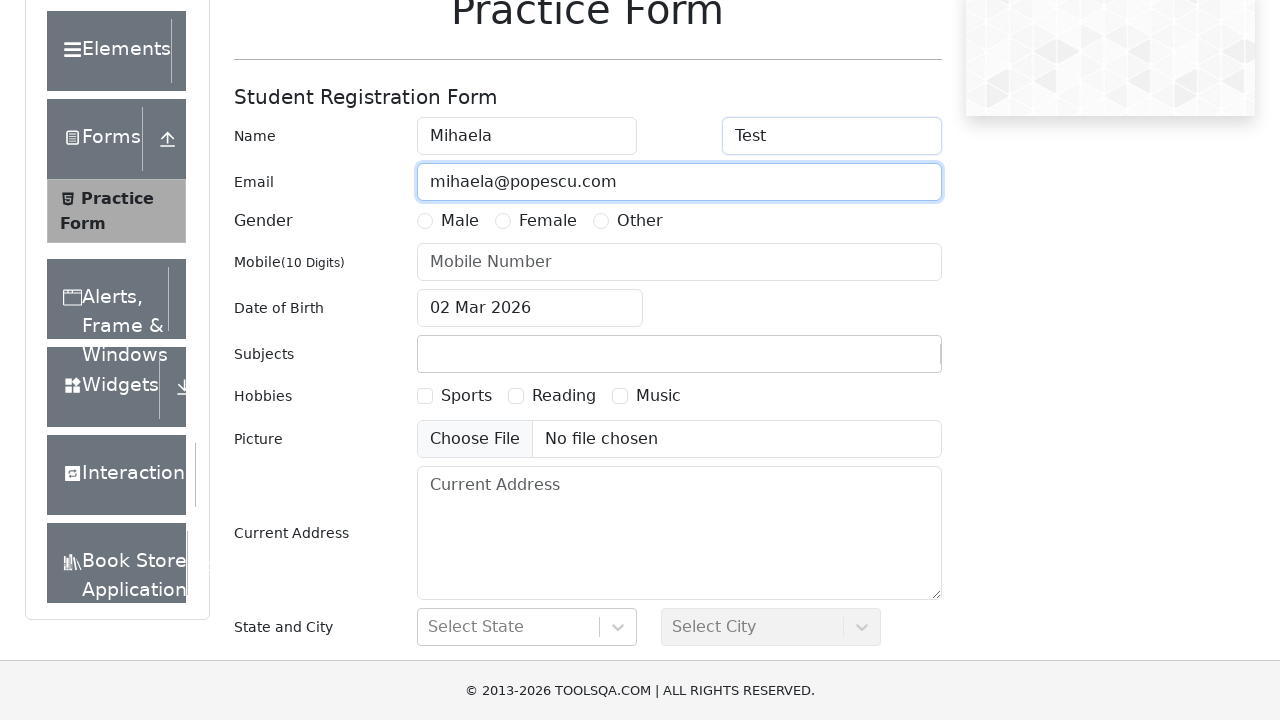

Filled subjects field with 'Social Studies' on #subjectsInput
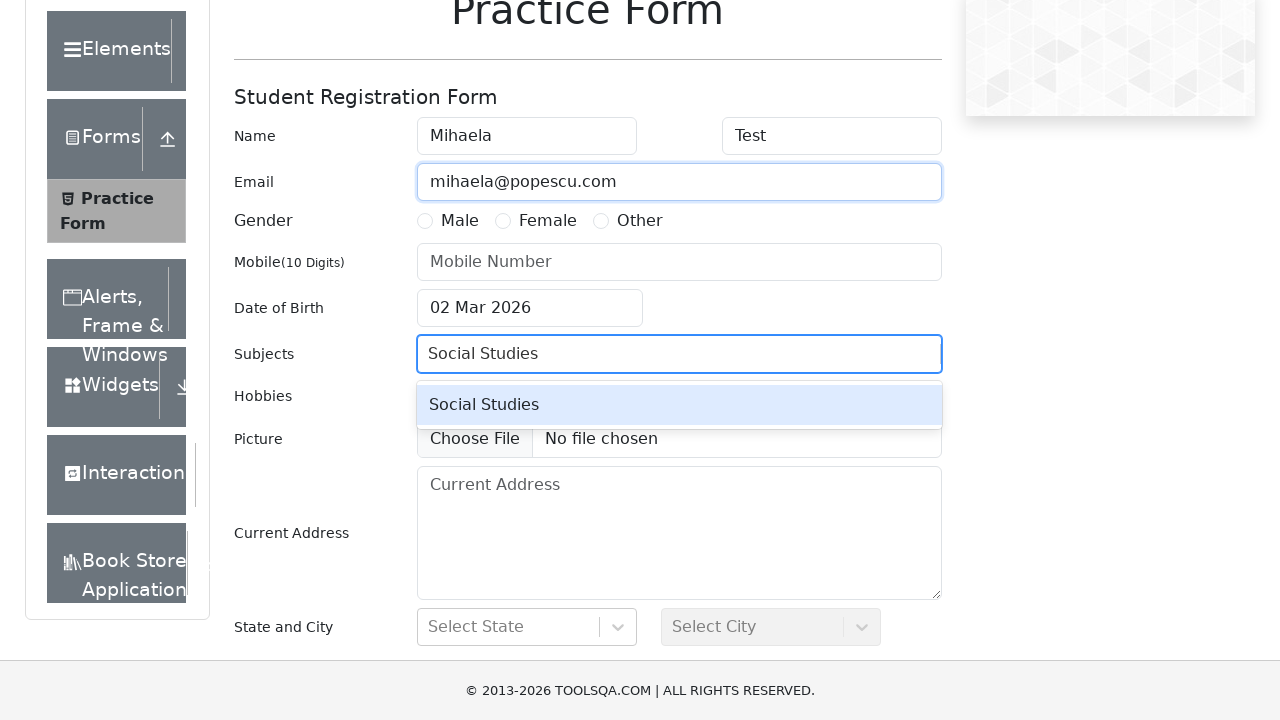

Pressed Enter to select 'Social Studies' subject on #subjectsInput
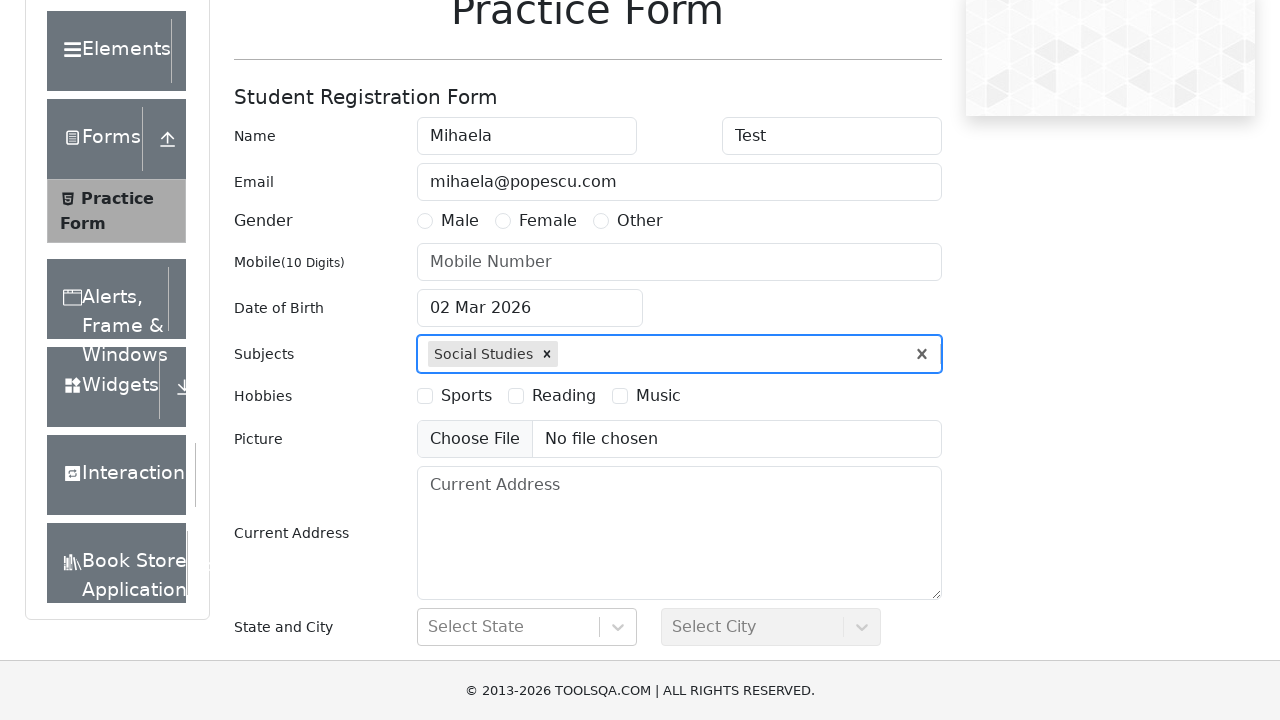

Filled mobile number field with '0723456789' on input[placeholder='Mobile Number']
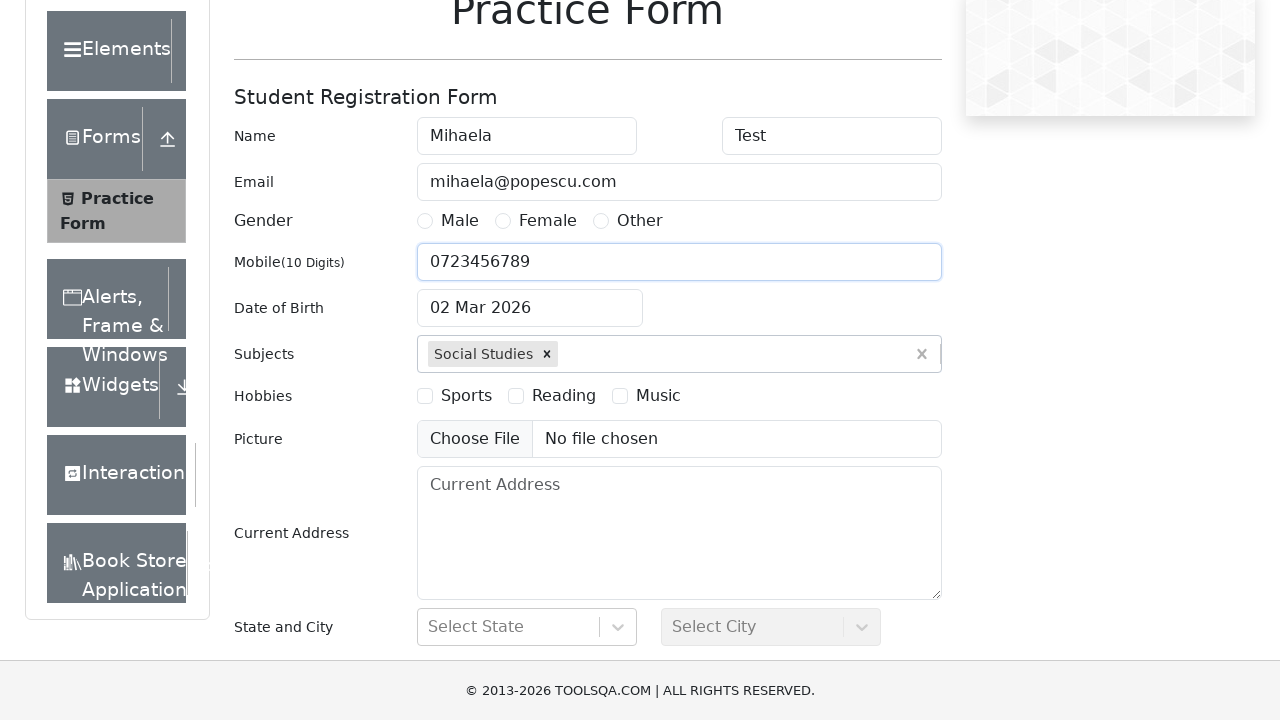

Selected 'Other' gender option at (640, 221) on xpath=//label[@for='gender-radio-3']
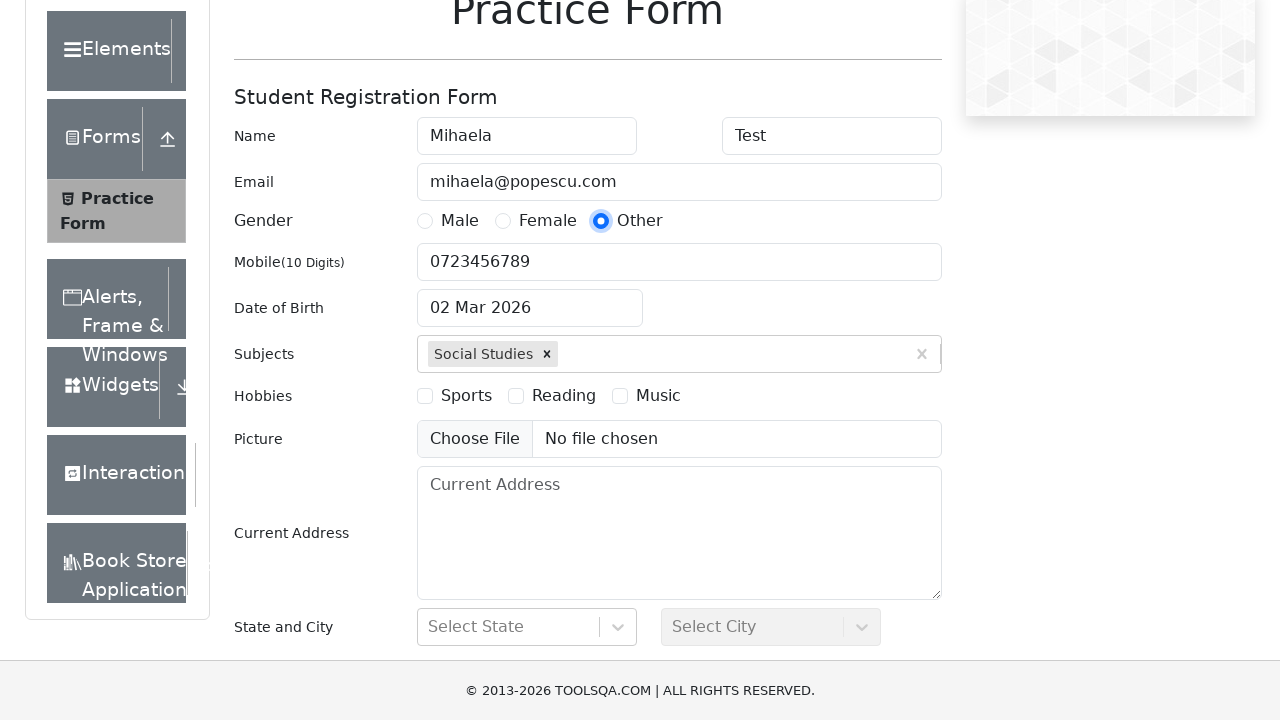

Clicked on state selection dropdown at (430, 627) on #react-select-3-input
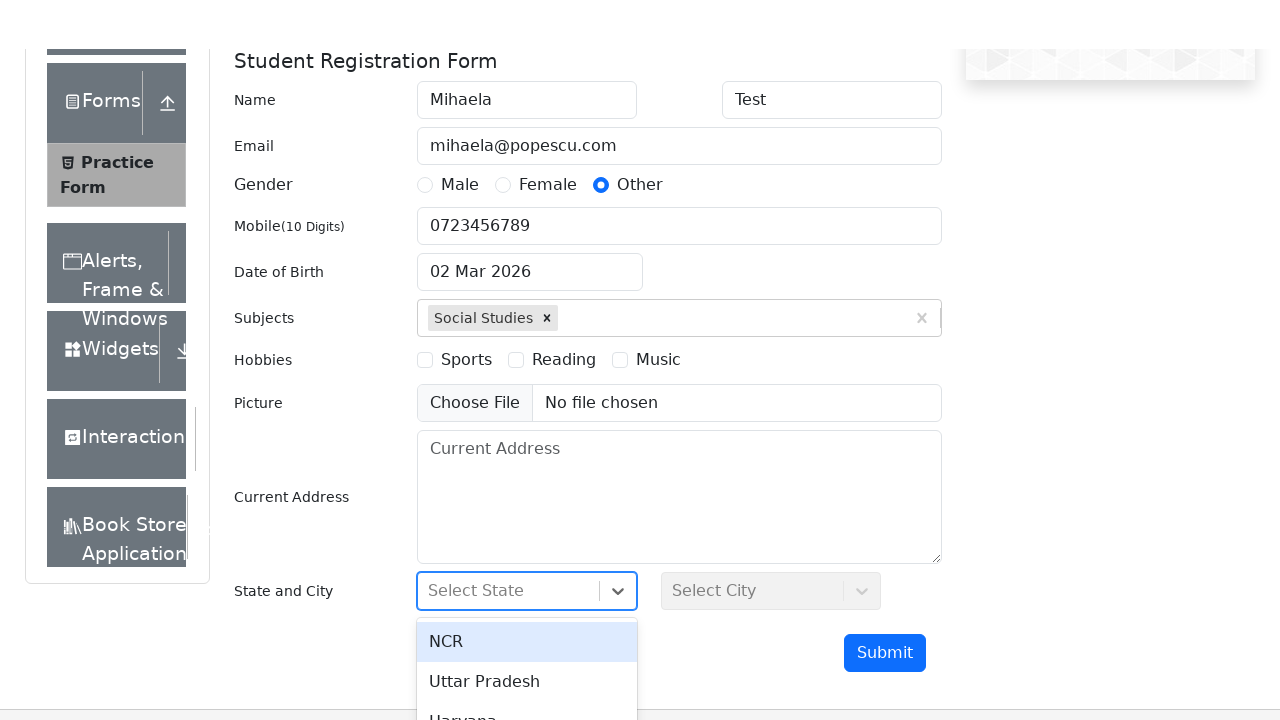

Filled state field with 'NCR' on #react-select-3-input
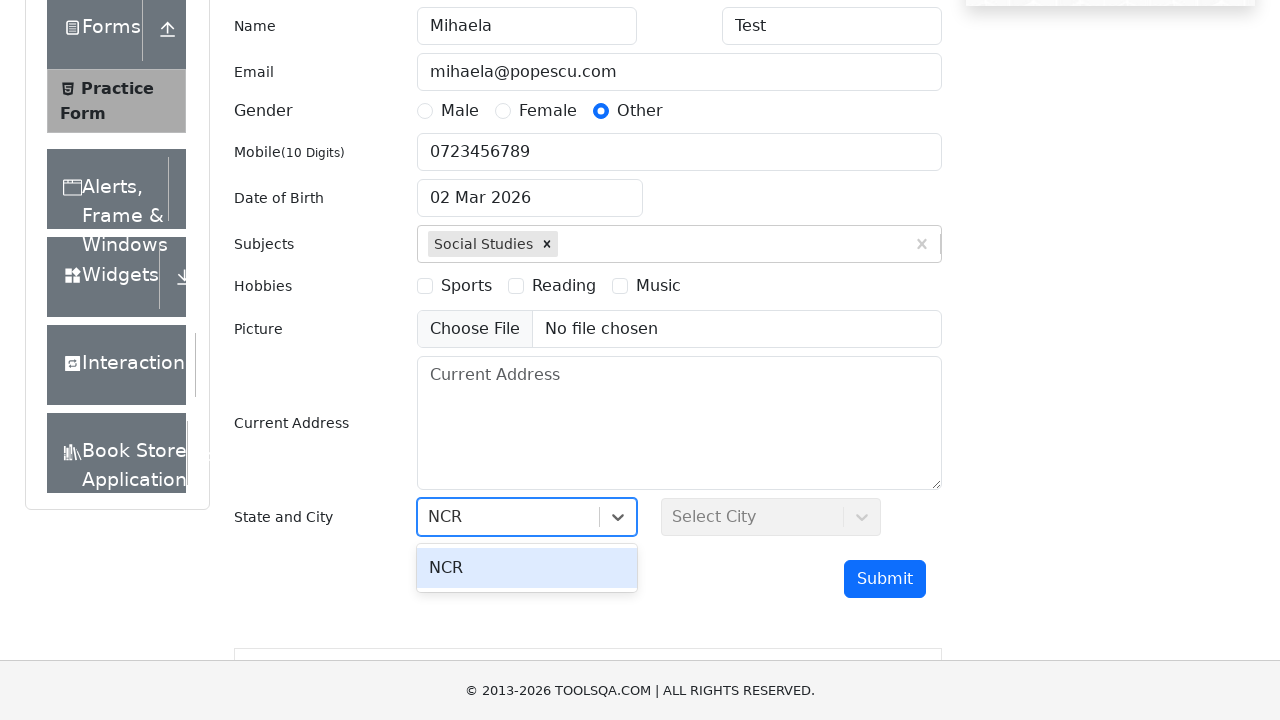

Pressed Enter to select 'NCR' state on #react-select-3-input
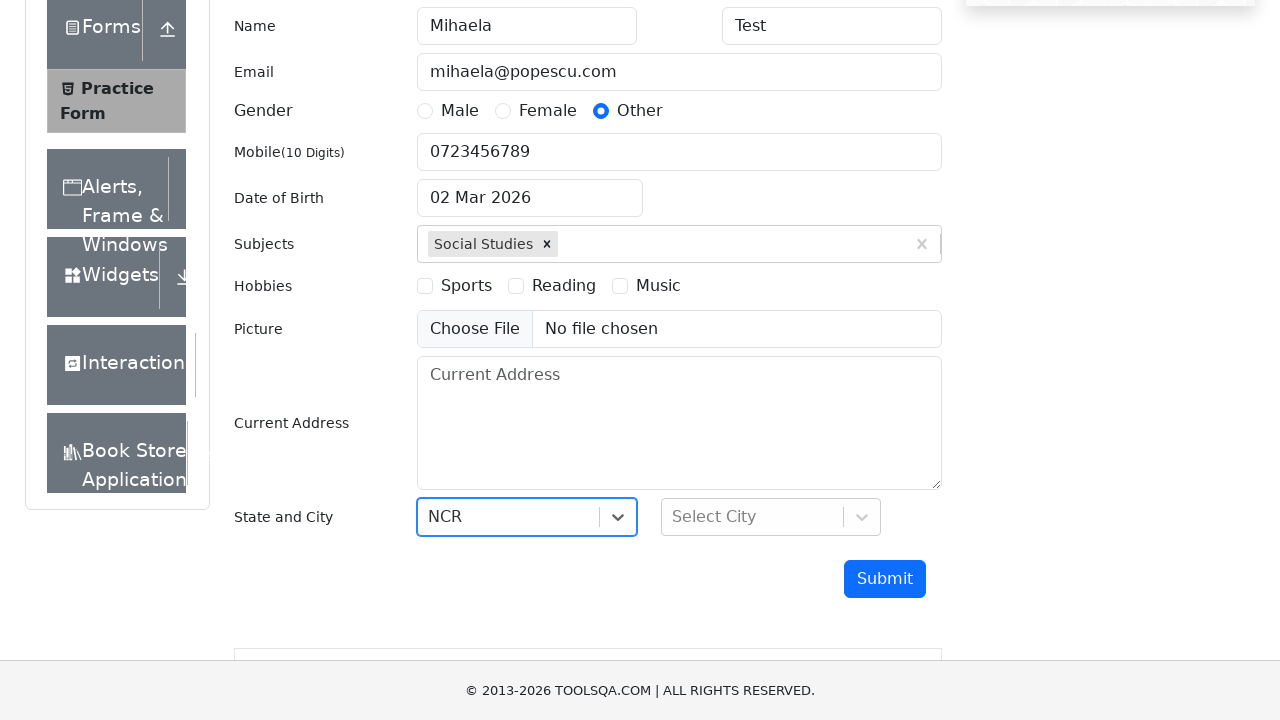

Clicked on city selection dropdown at (674, 517) on #react-select-4-input
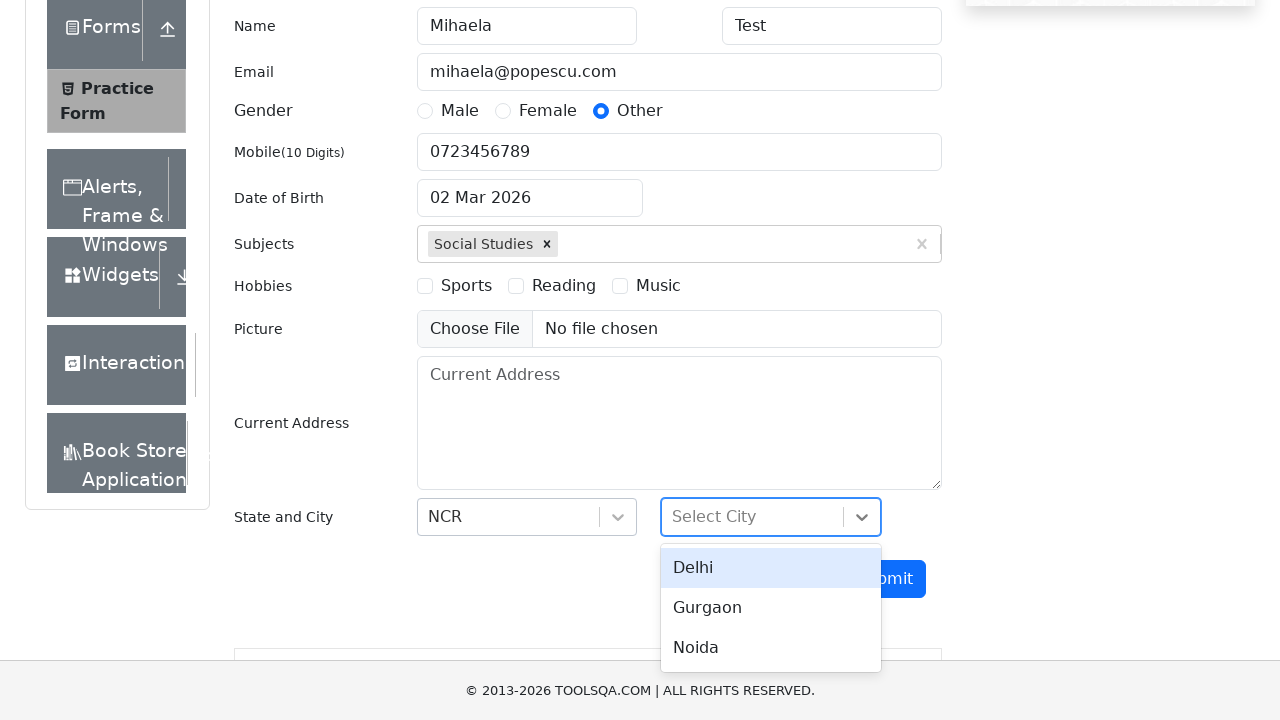

Filled city field with 'Delhi' on #react-select-4-input
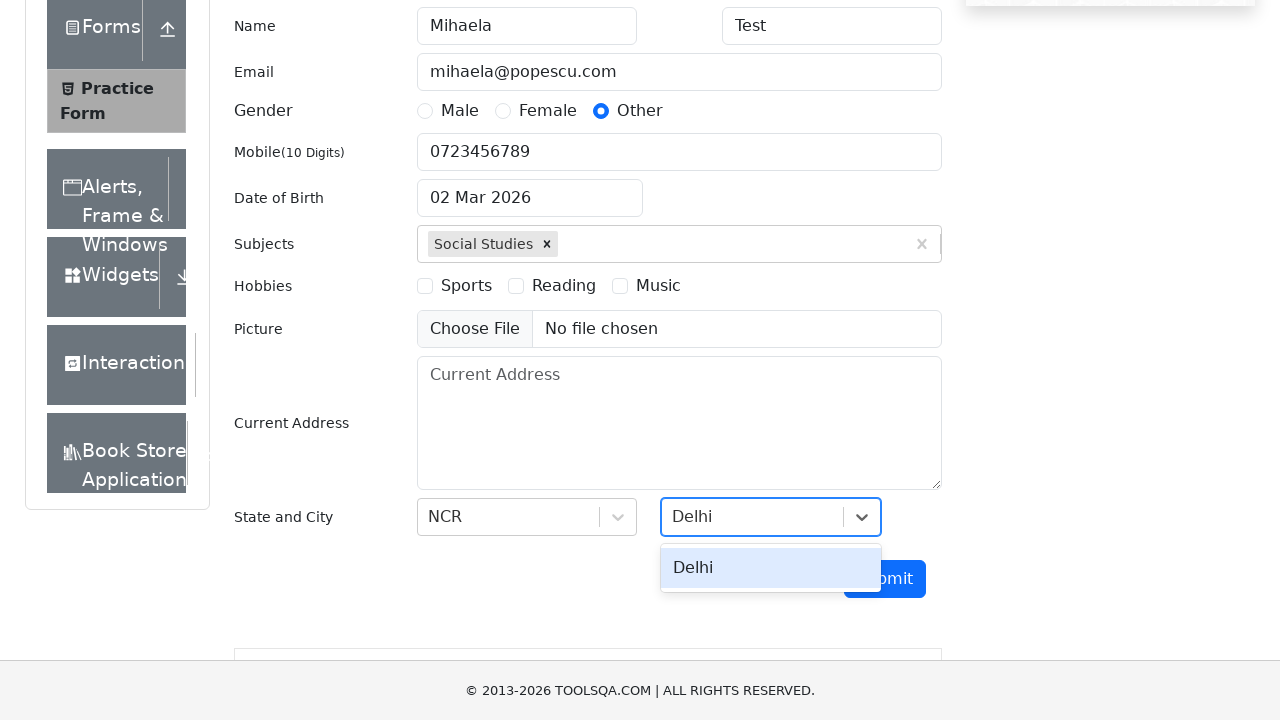

Pressed Enter to select 'Delhi' city on #react-select-4-input
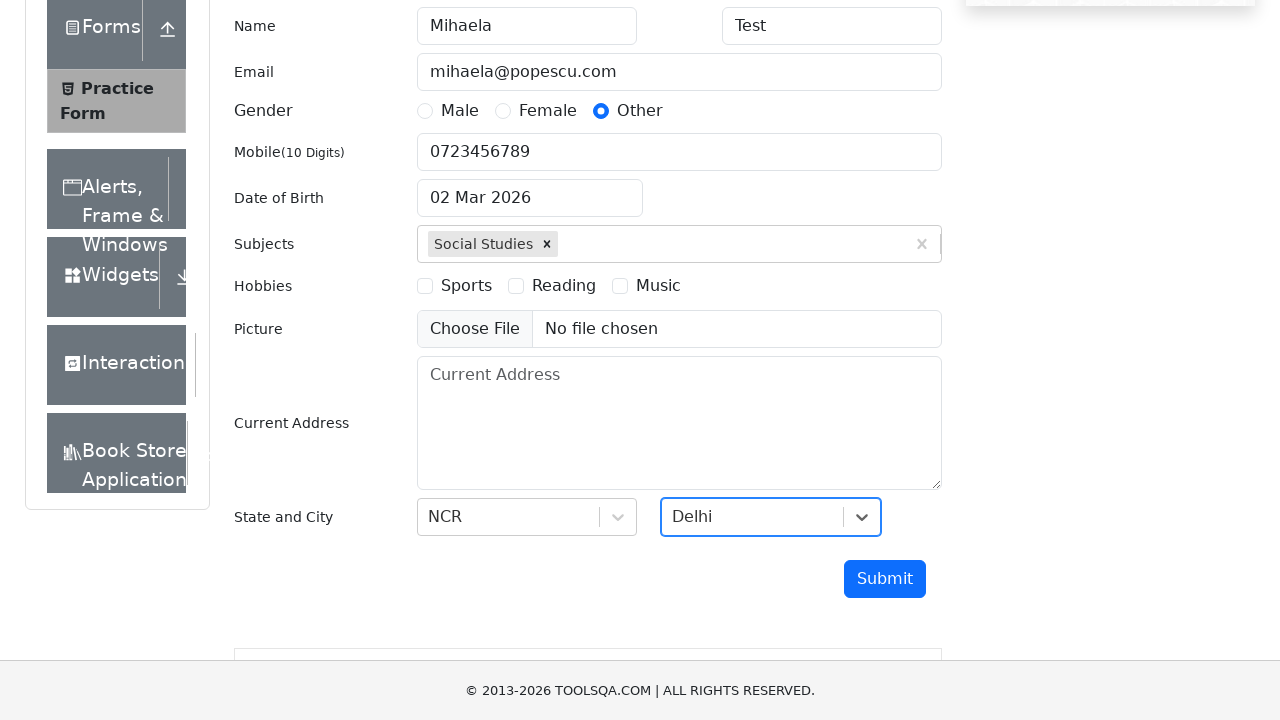

Clicked submit button to submit the Practice Form at (885, 579) on #submit
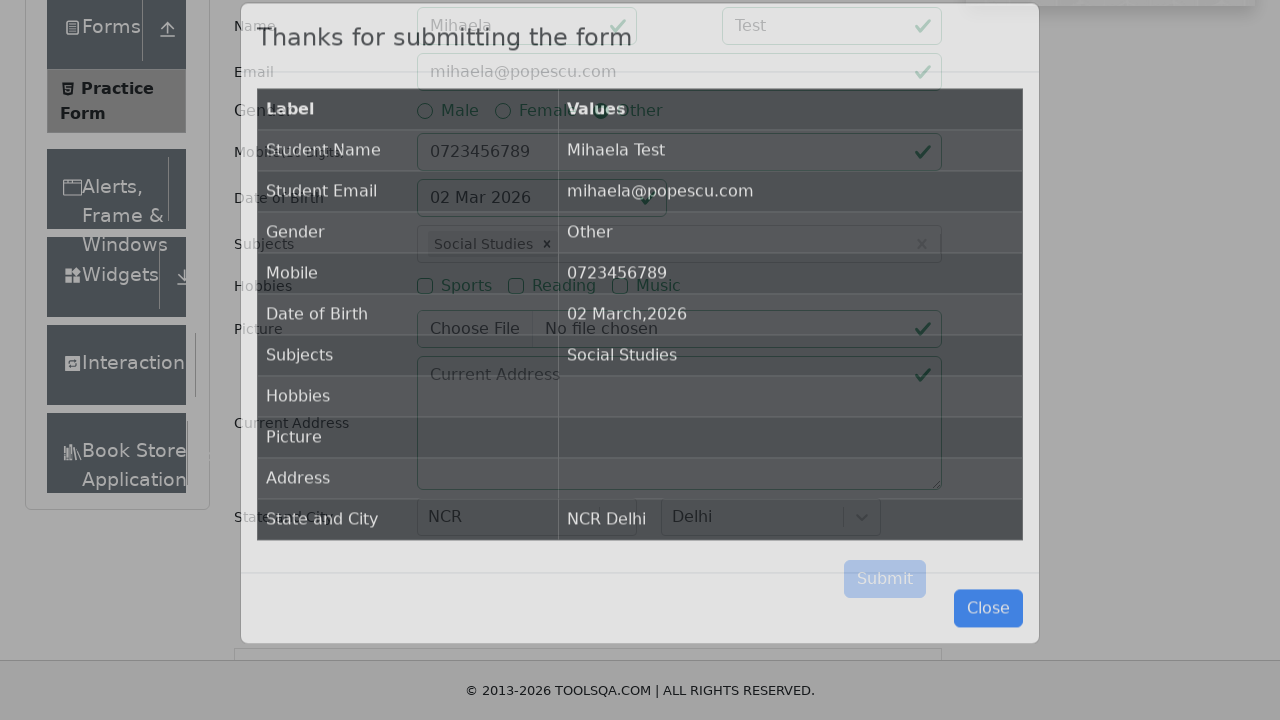

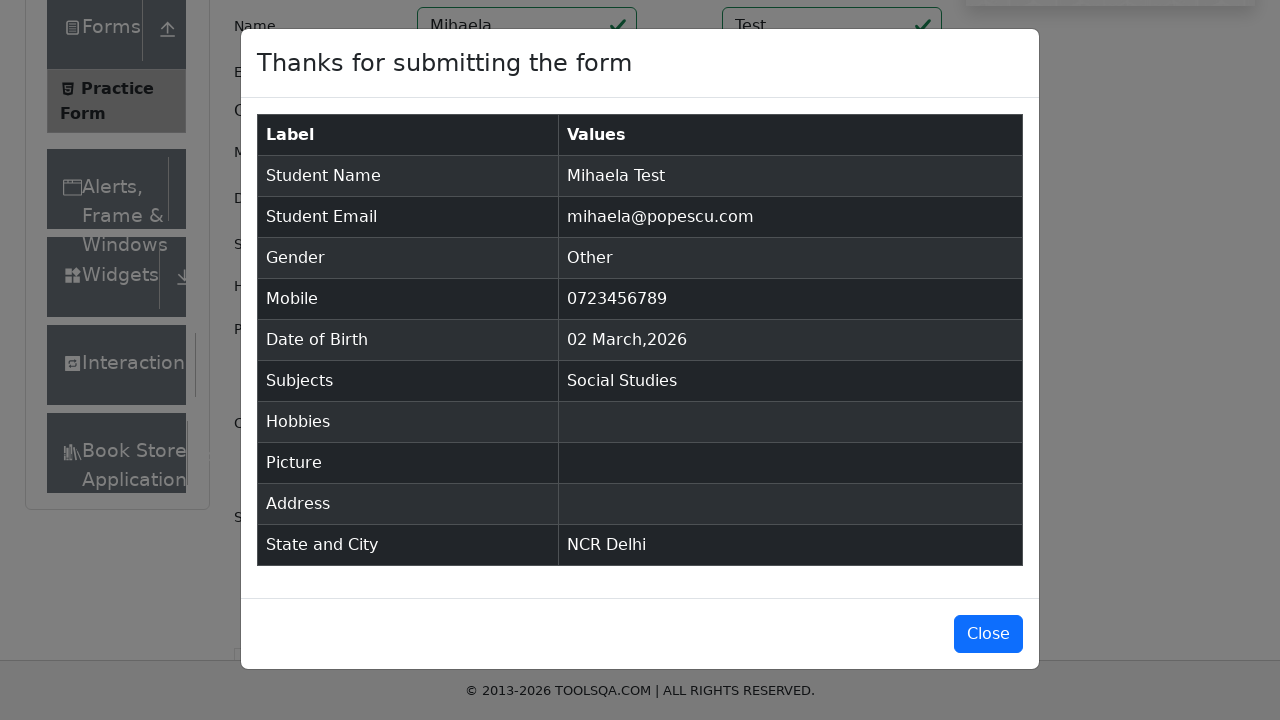